Tests the Python.org search functionality by searching for "pycon" and verifying results are found

Starting URL: http://www.python.org

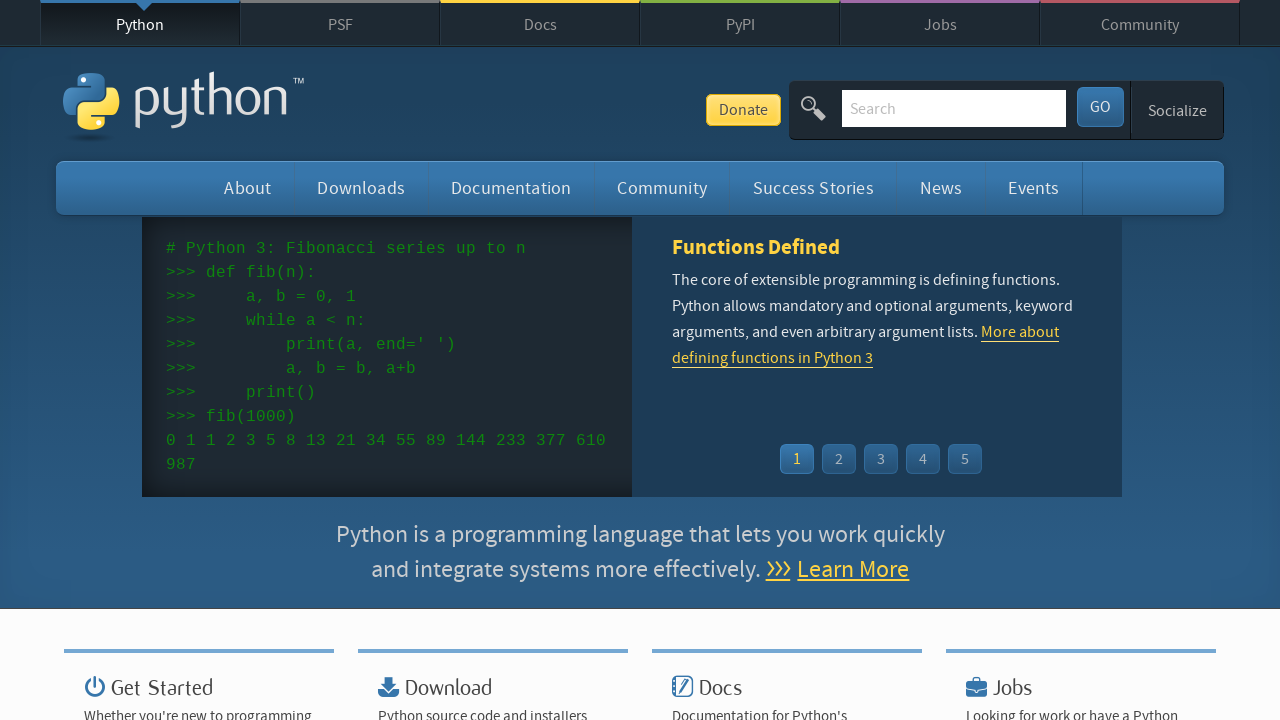

Located search input field
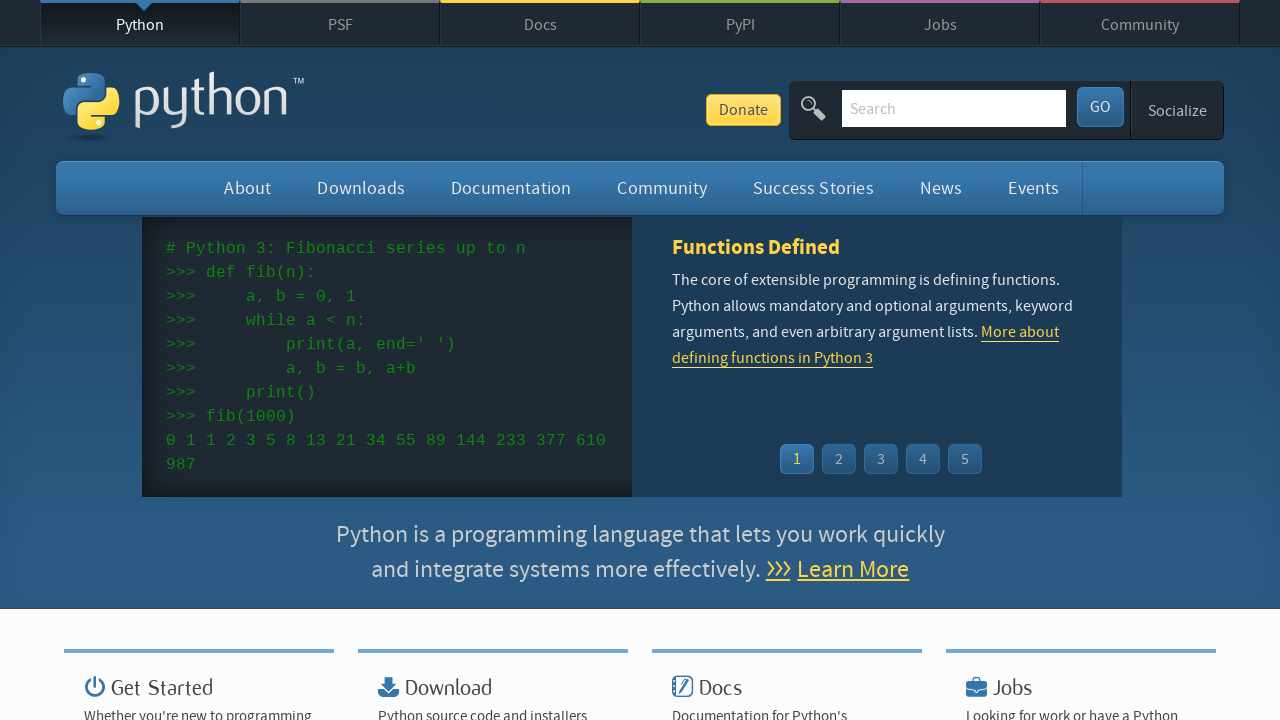

Filled search box with 'pycon' on input[name='q']
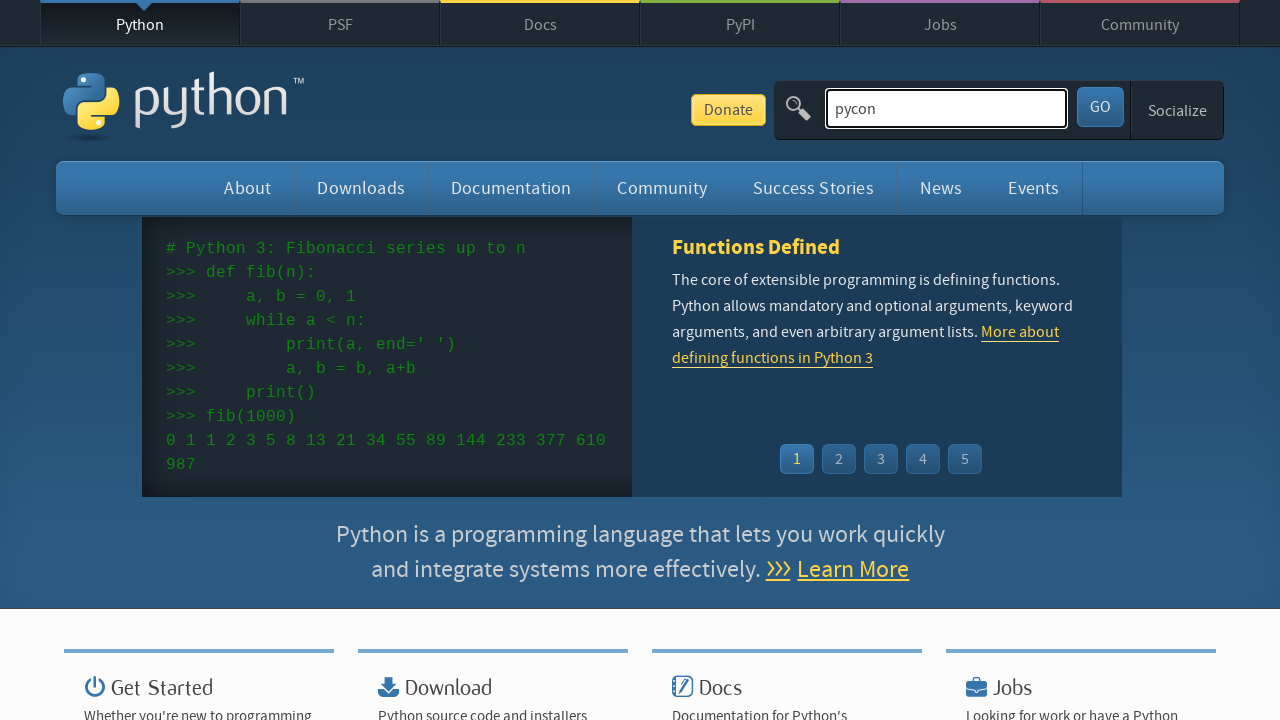

Pressed Enter to submit search on input[name='q']
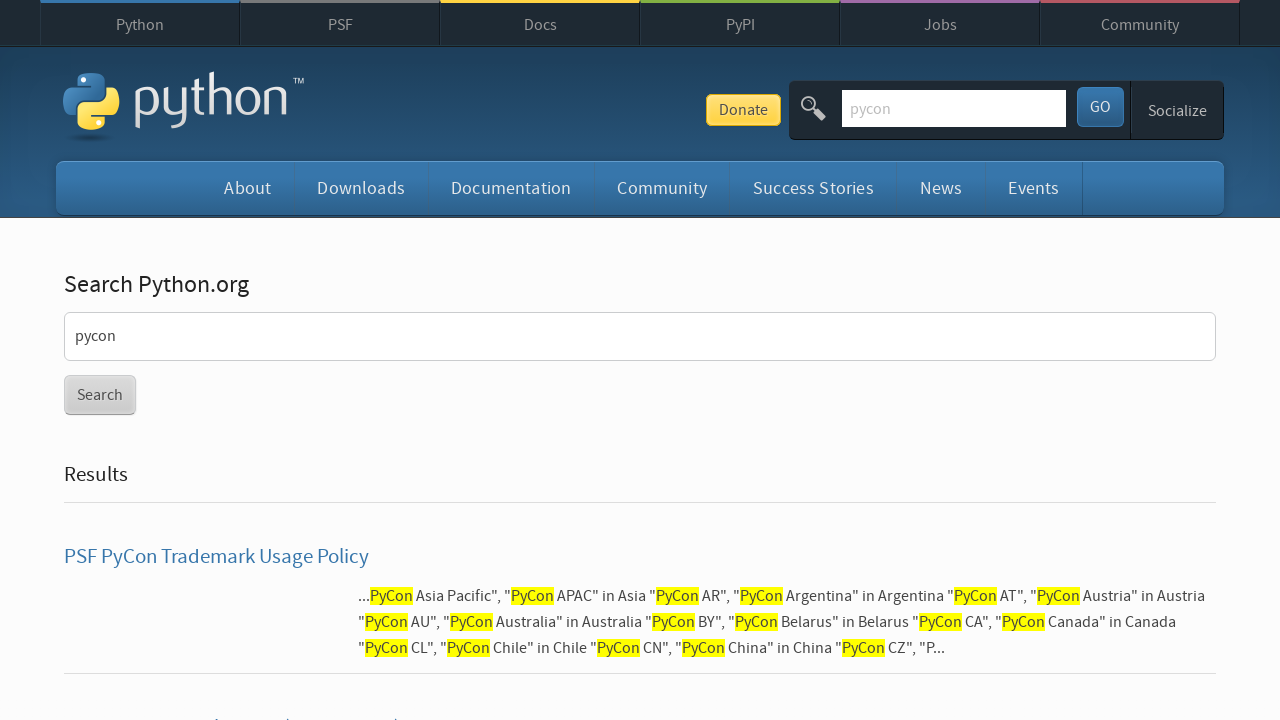

Waited for page to load (networkidle)
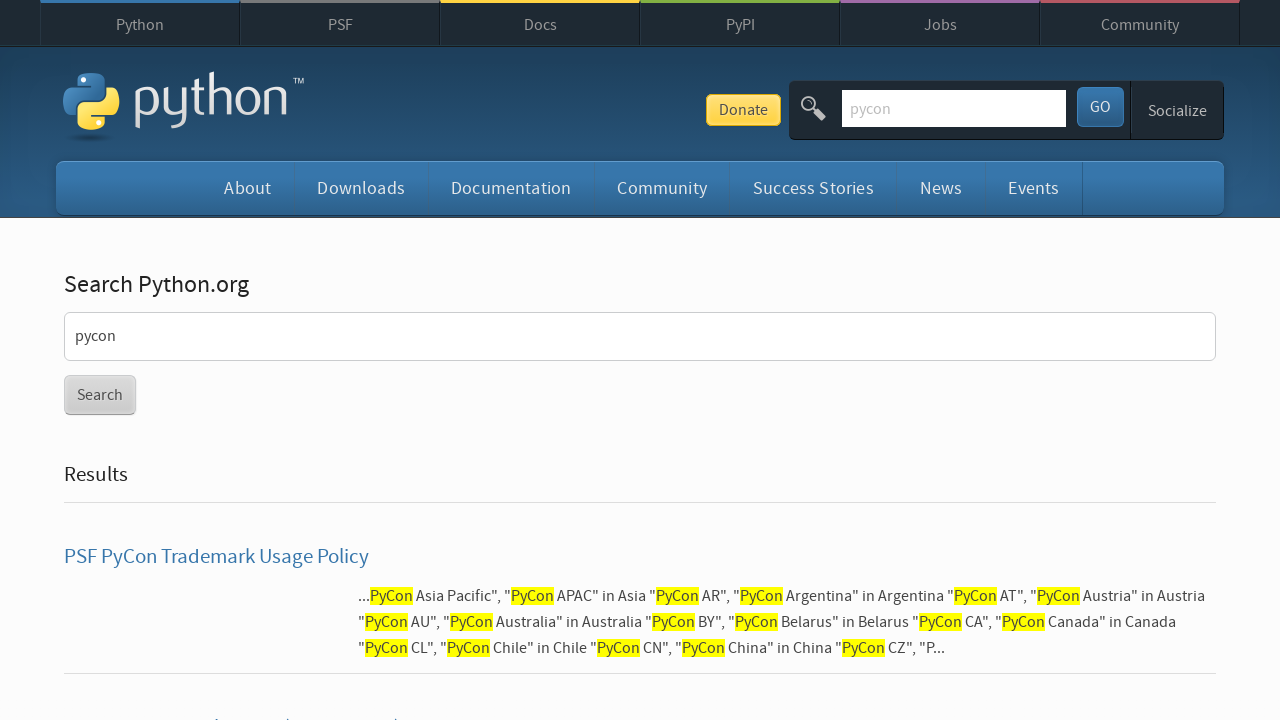

Verified that search results are present (no 'No results found' message)
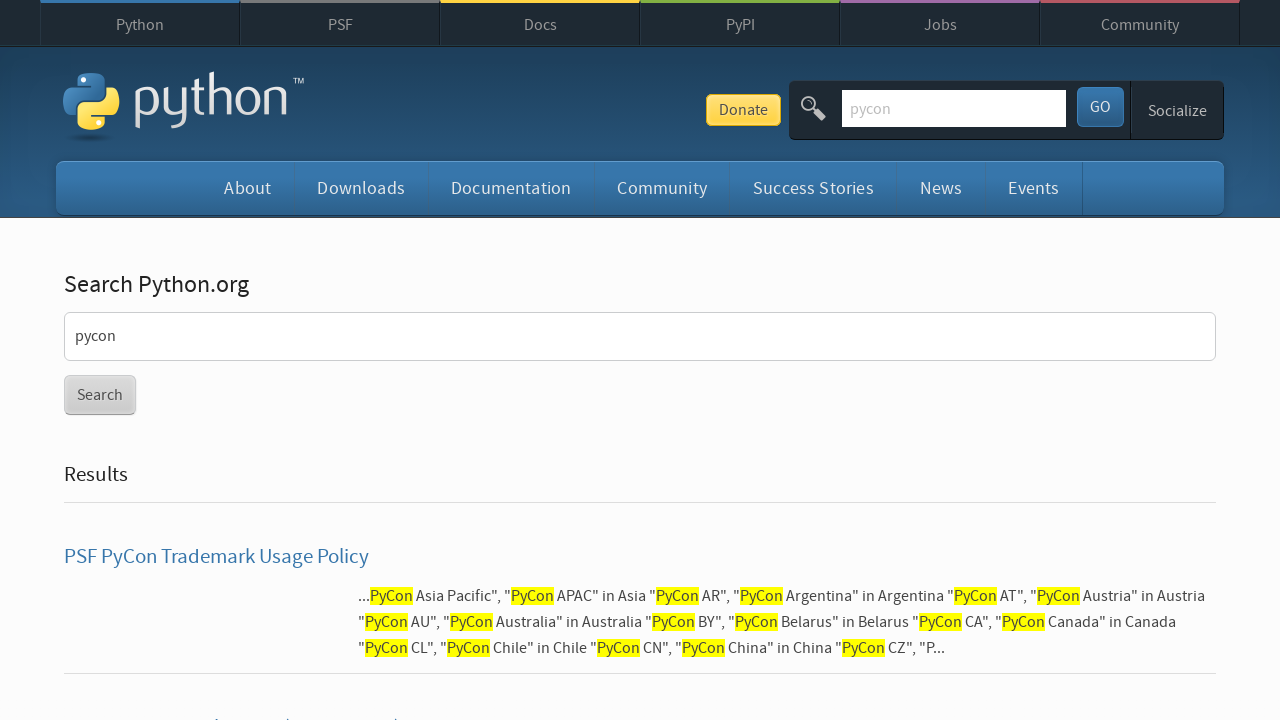

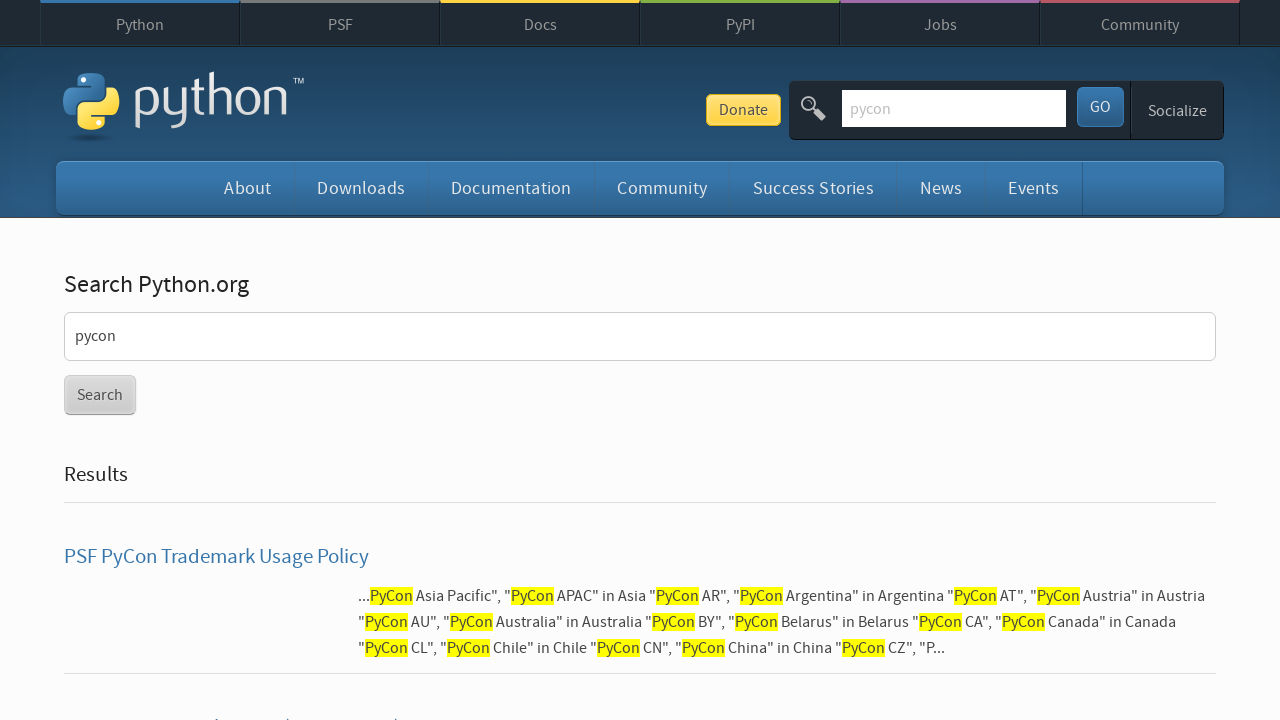